Tests alert handling functionality by triggering different types of alerts (accept and dismiss) and interacting with them

Starting URL: https://rahulshettyacademy.com/AutomationPractice/

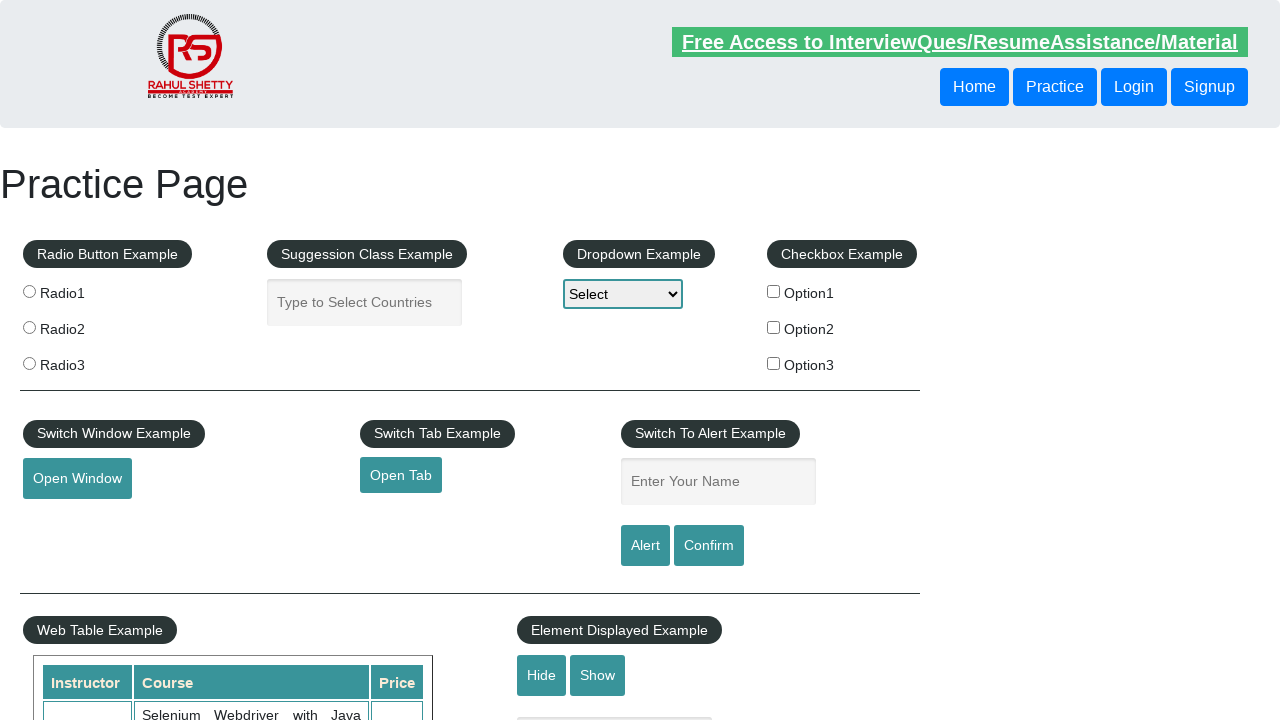

Filled name input field with 'Gokul' on input[placeholder='Enter Your Name']
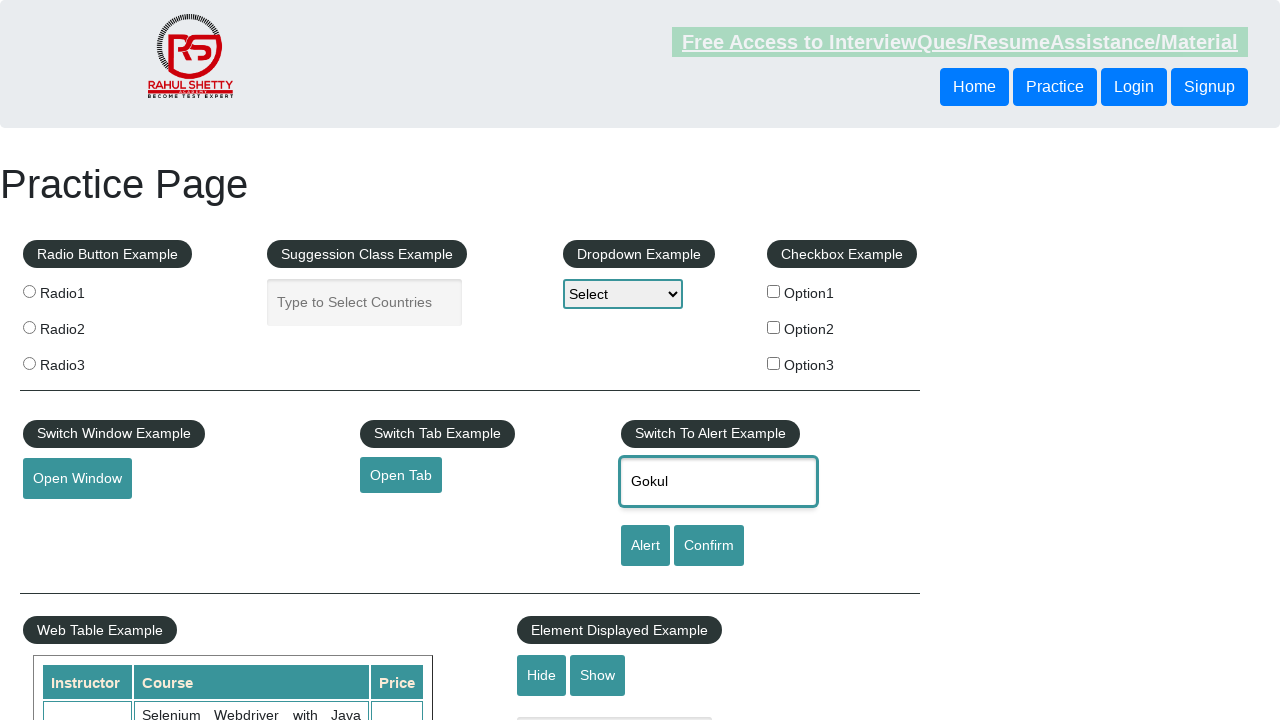

Clicked alert button to trigger alert at (645, 546) on #alertbtn
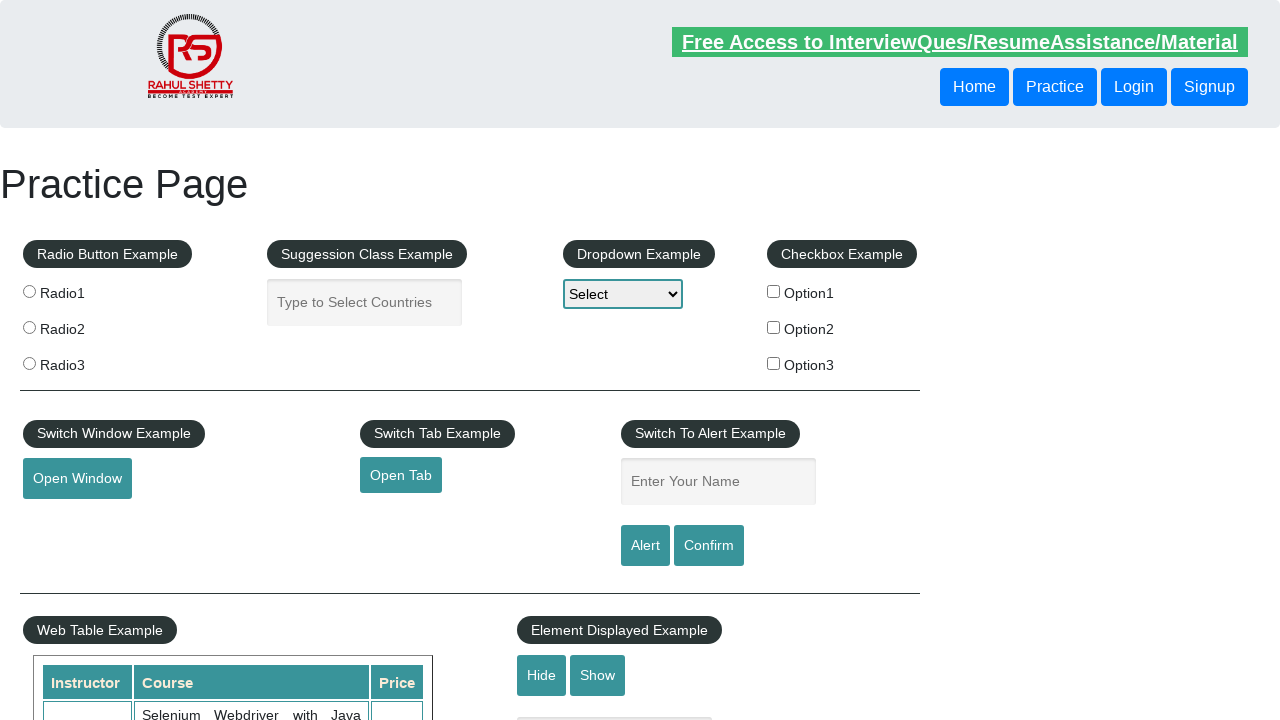

Set up dialog handler to accept alerts
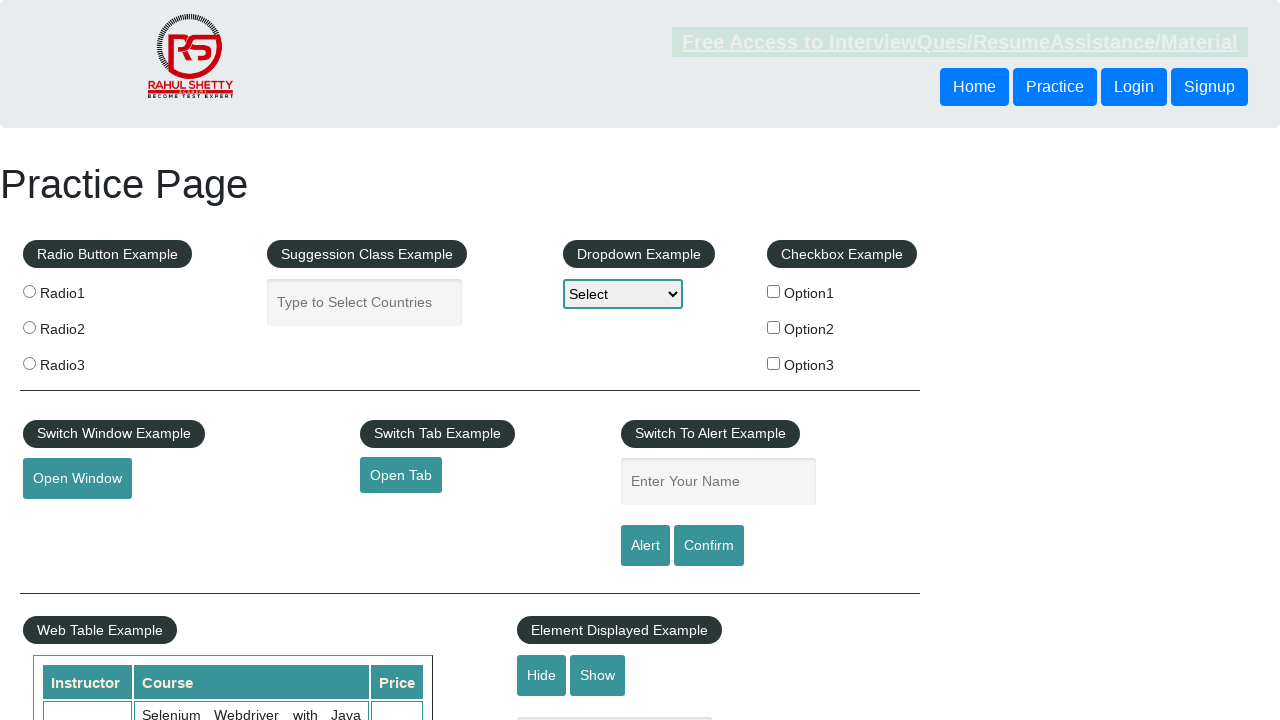

Filled name input field with 'Gokulanand' on input[name='enter-name']
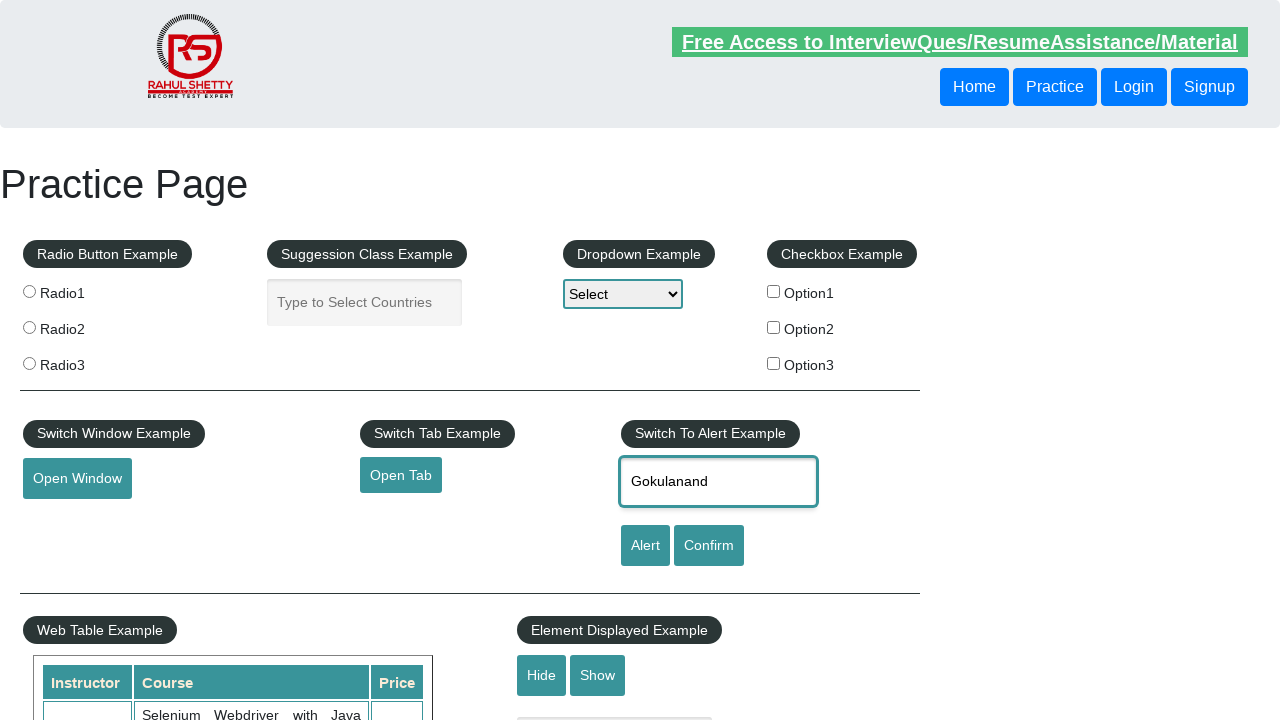

Clicked confirm button to trigger confirmation dialog at (709, 546) on #confirmbtn
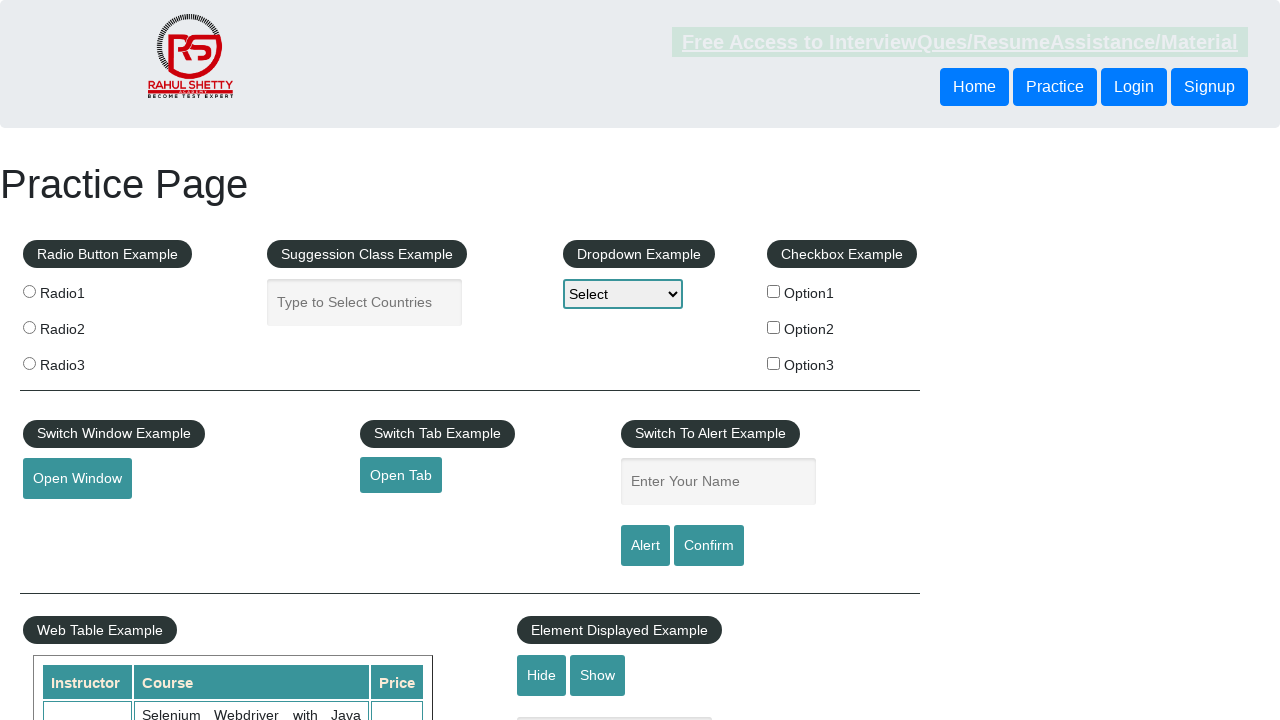

Confirmation dialog accepted by previously set handler
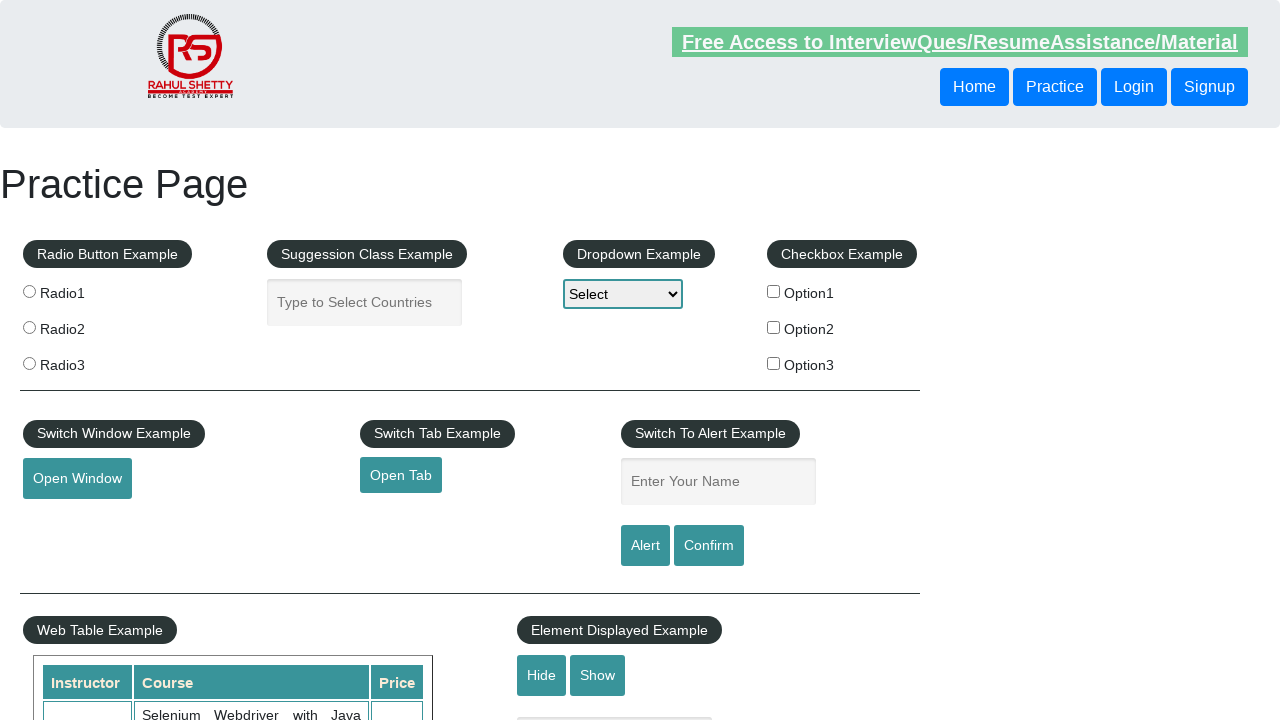

Filled name input field with 'Gokulanand' again on input[name='enter-name']
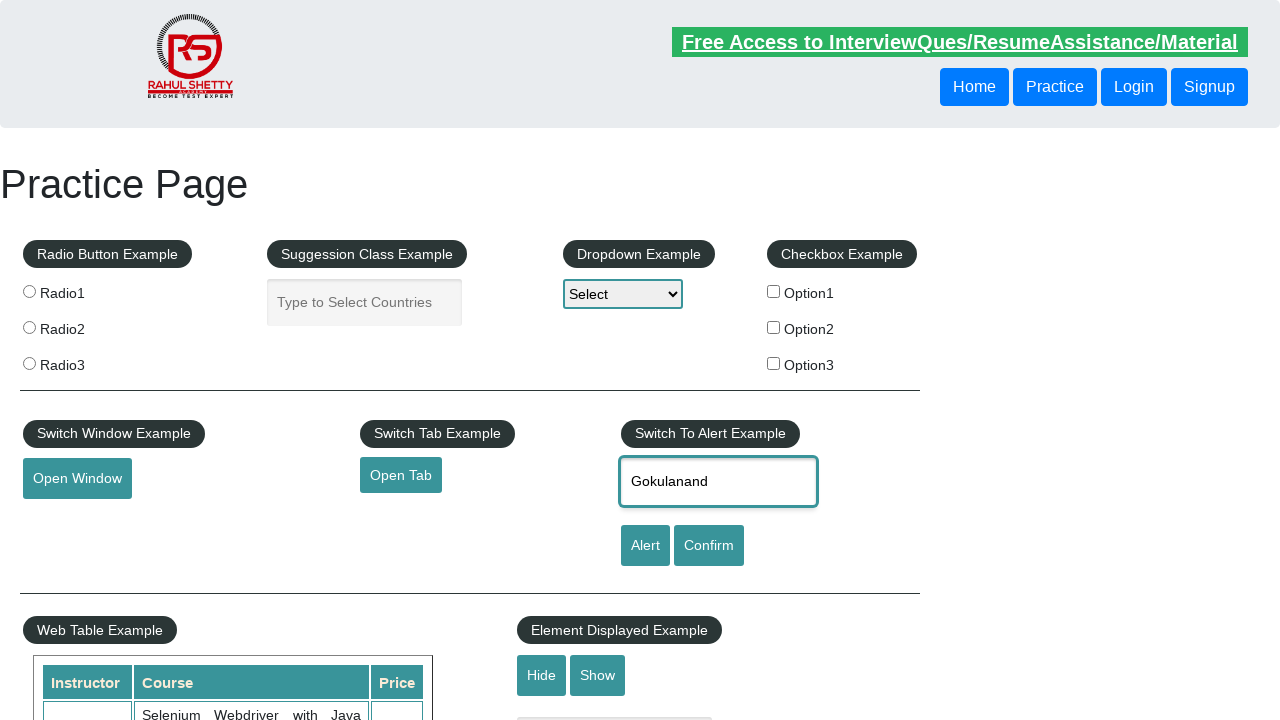

Clicked confirm button again to trigger confirmation dialog at (709, 546) on #confirmbtn
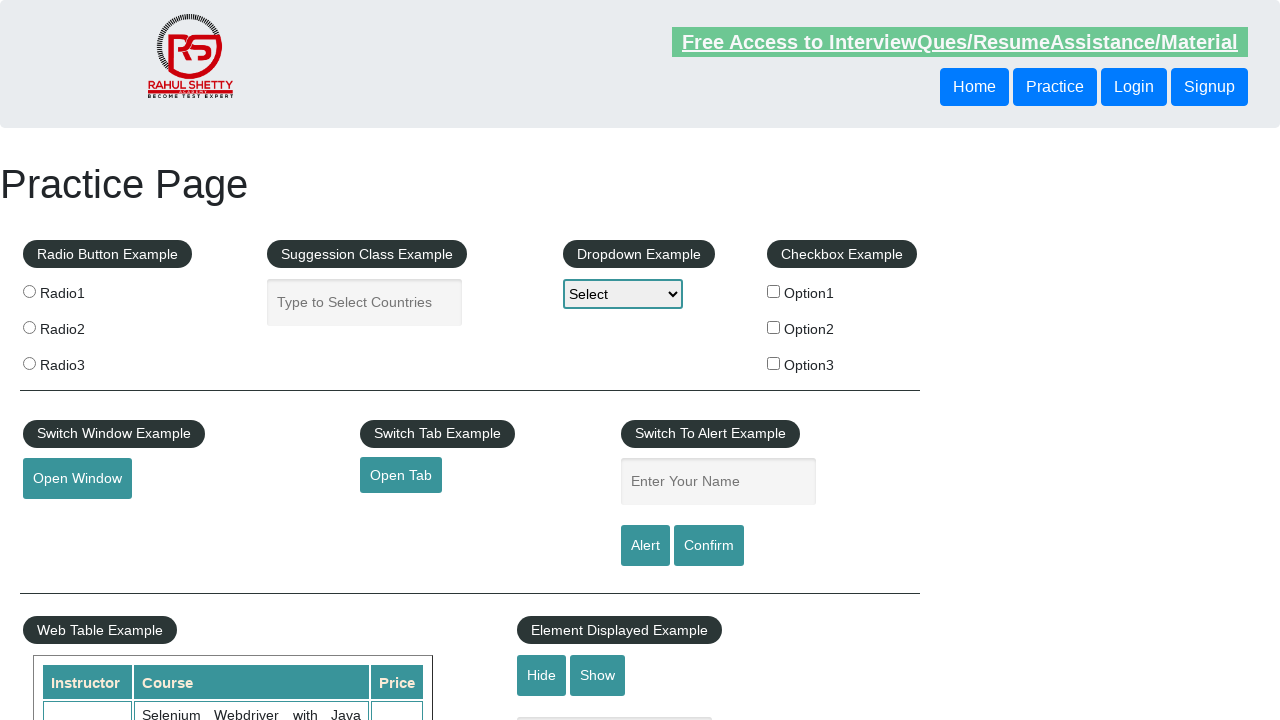

Set up dialog handler to dismiss next confirmation dialog
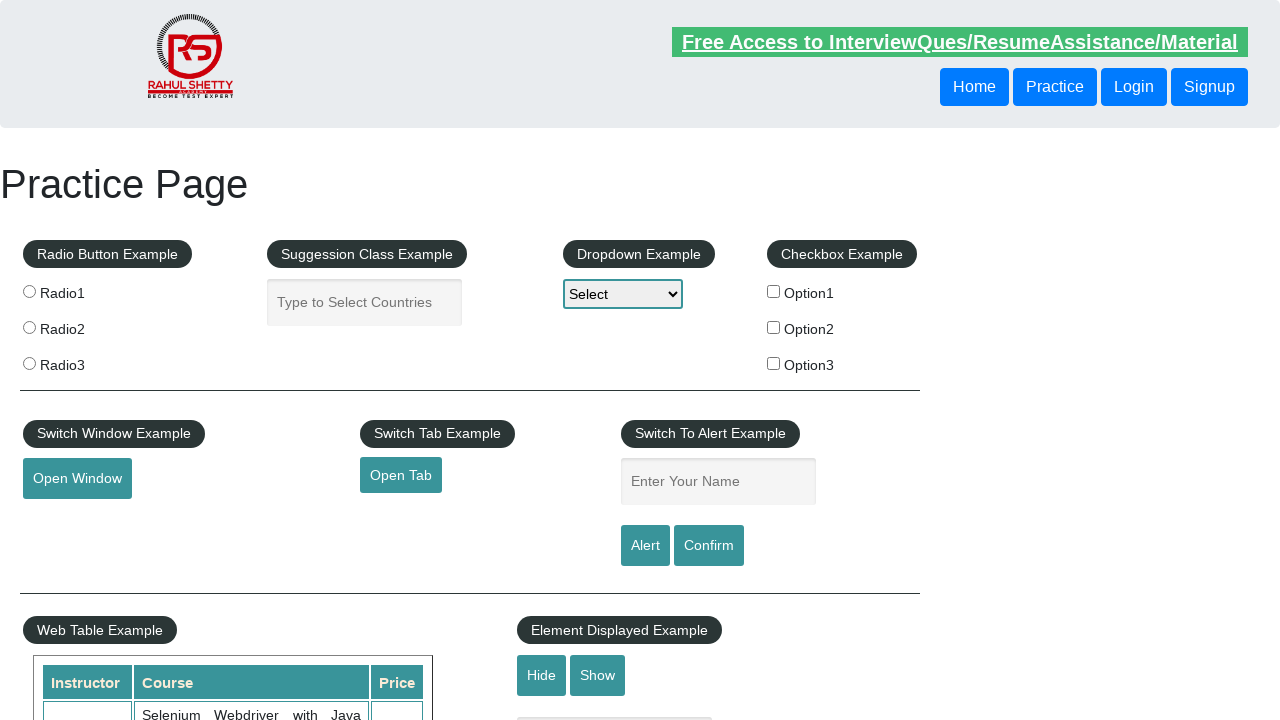

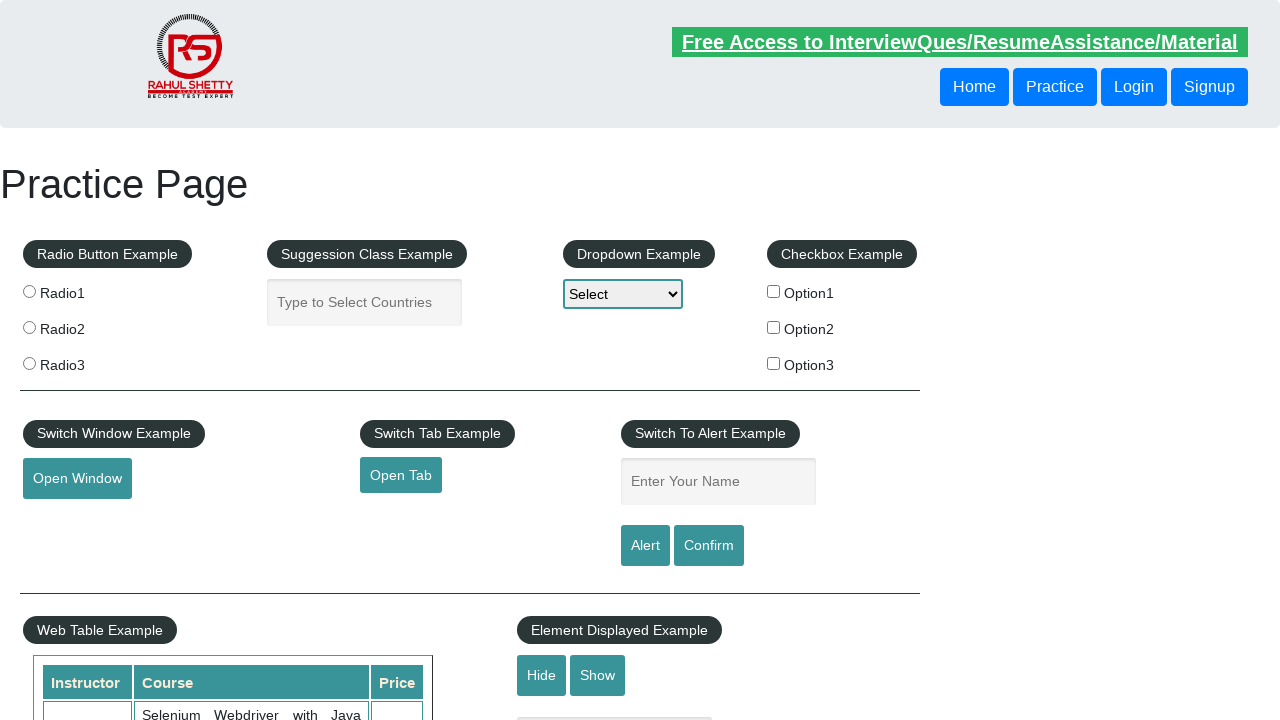